Tests radio button functionality including selection and checking default selected state

Starting URL: https://leafground.com/radio.xhtml

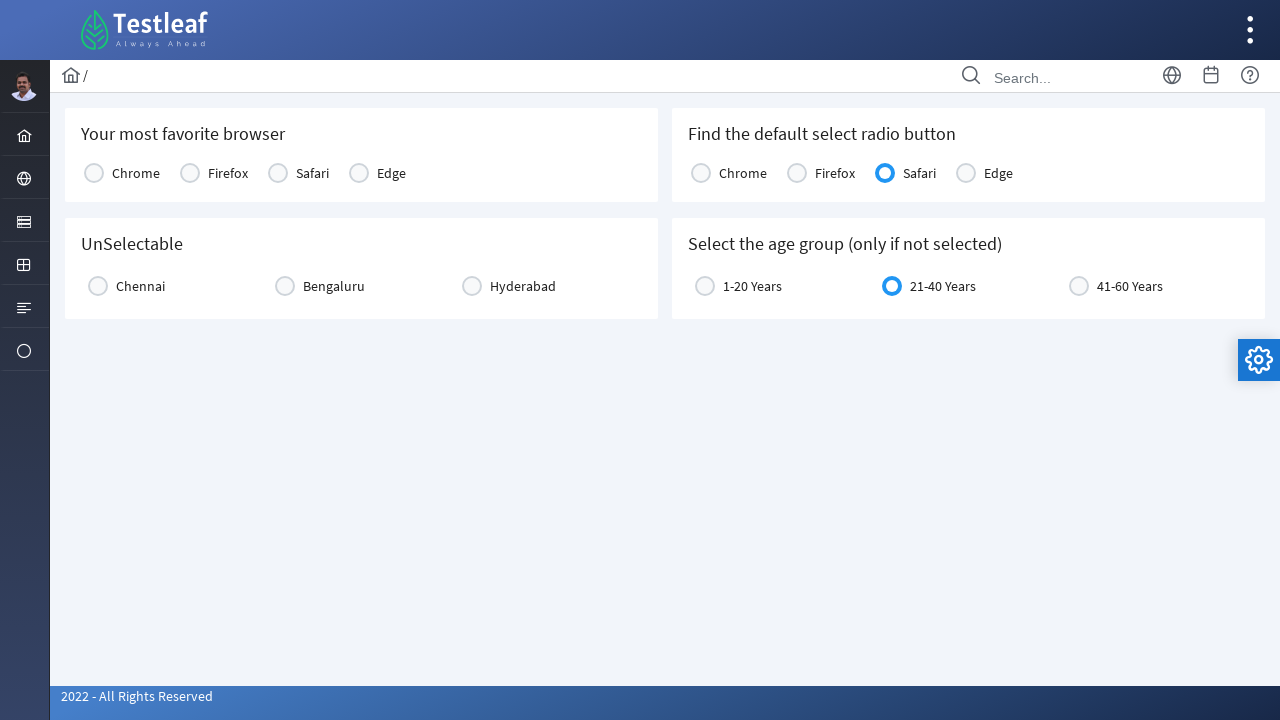

Clicked second radio button in first group at (190, 173) on #j_idt87\:console1 tbody tr td:nth-child(2) div div.ui-radiobutton-box
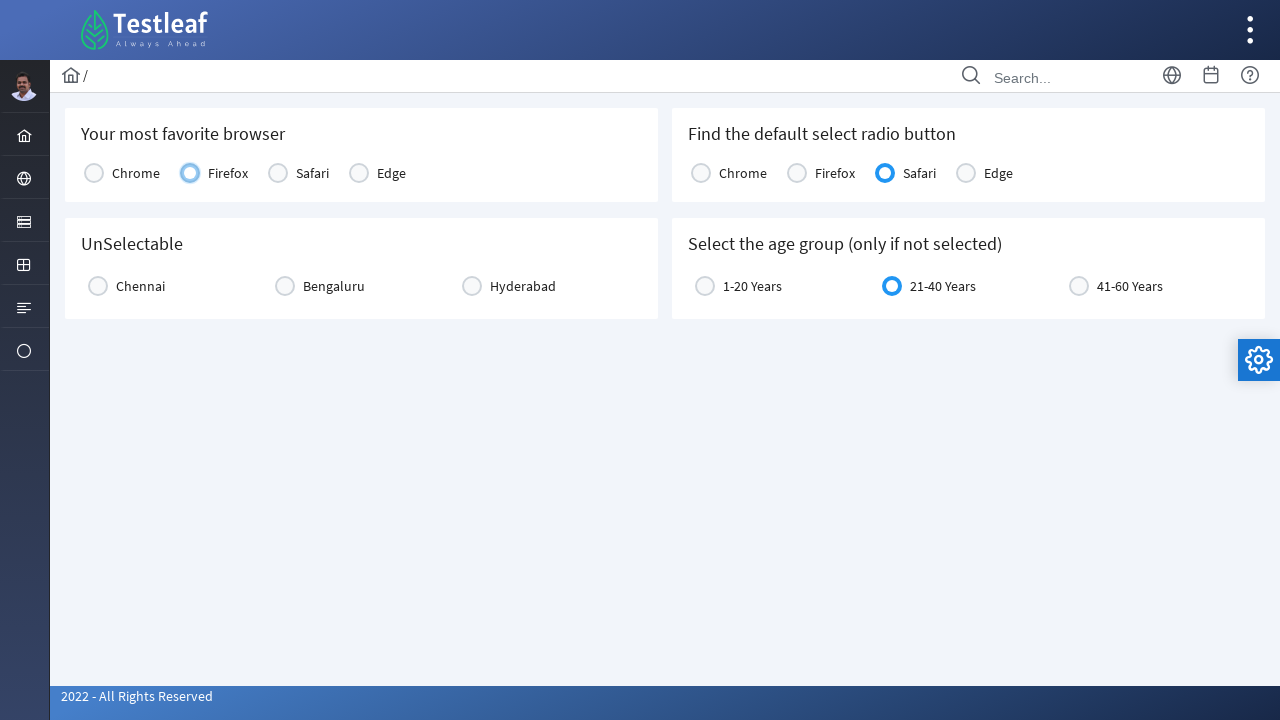

Located all radio buttons in second group
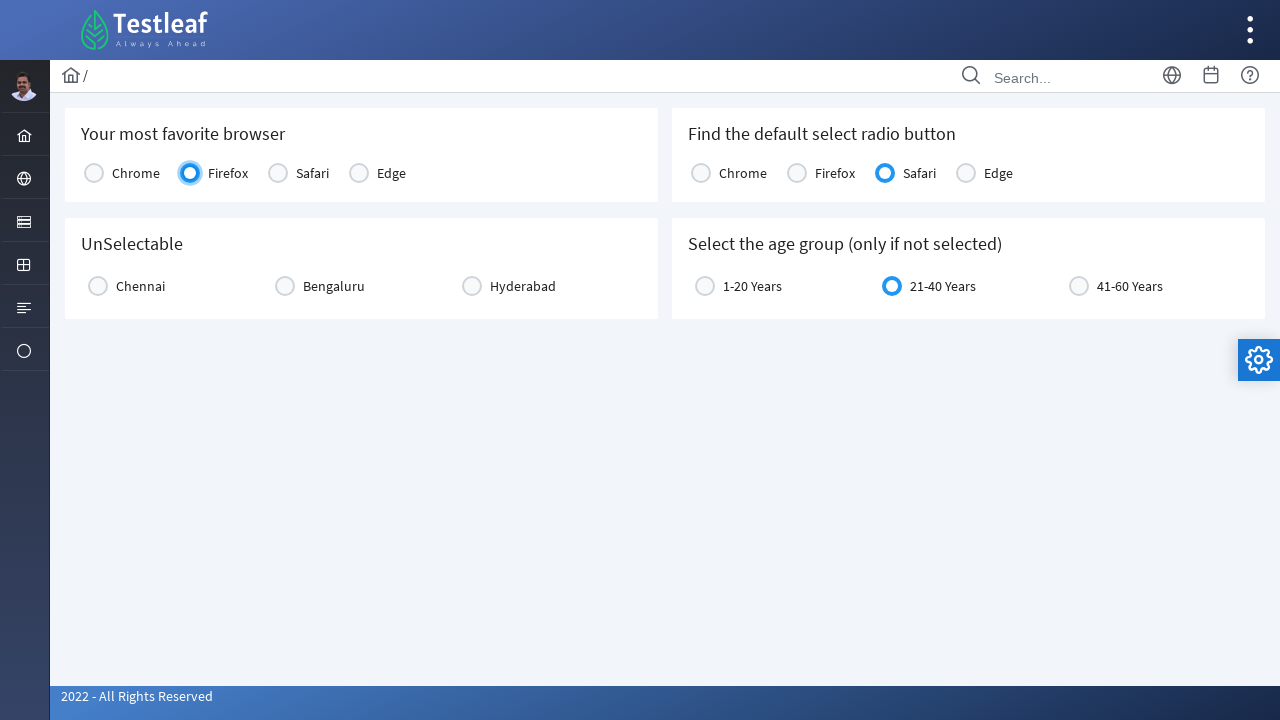

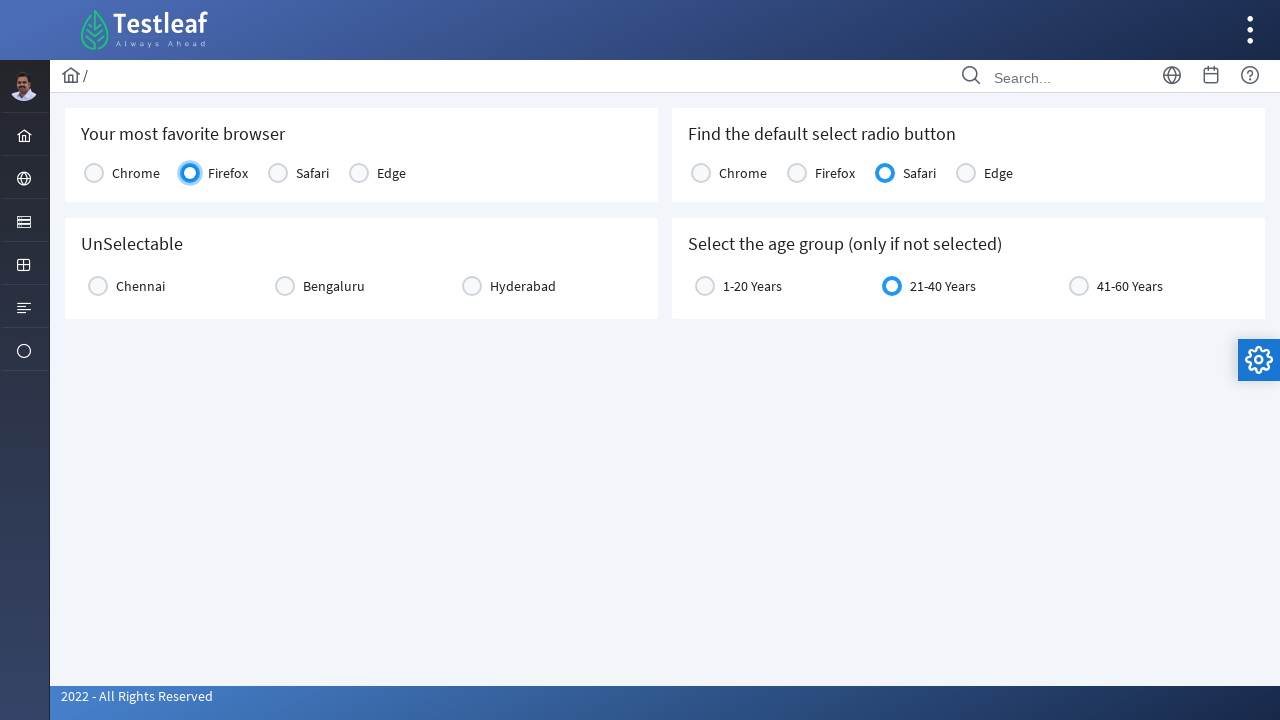